Tests dropdown menu interaction by clicking a dropdown button and then selecting the Facebook option from the expanded menu

Starting URL: https://omayo.blogspot.com/

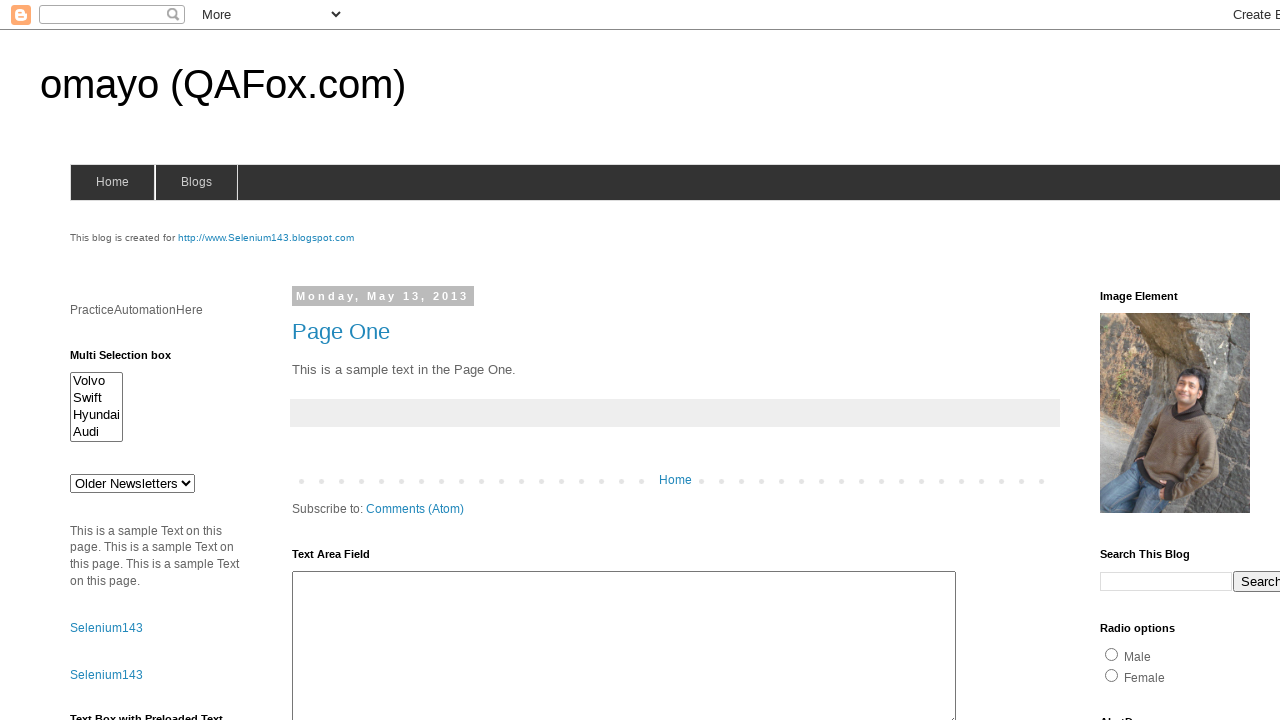

Clicked dropdown button to expand menu at (1227, 360) on .dropbtn
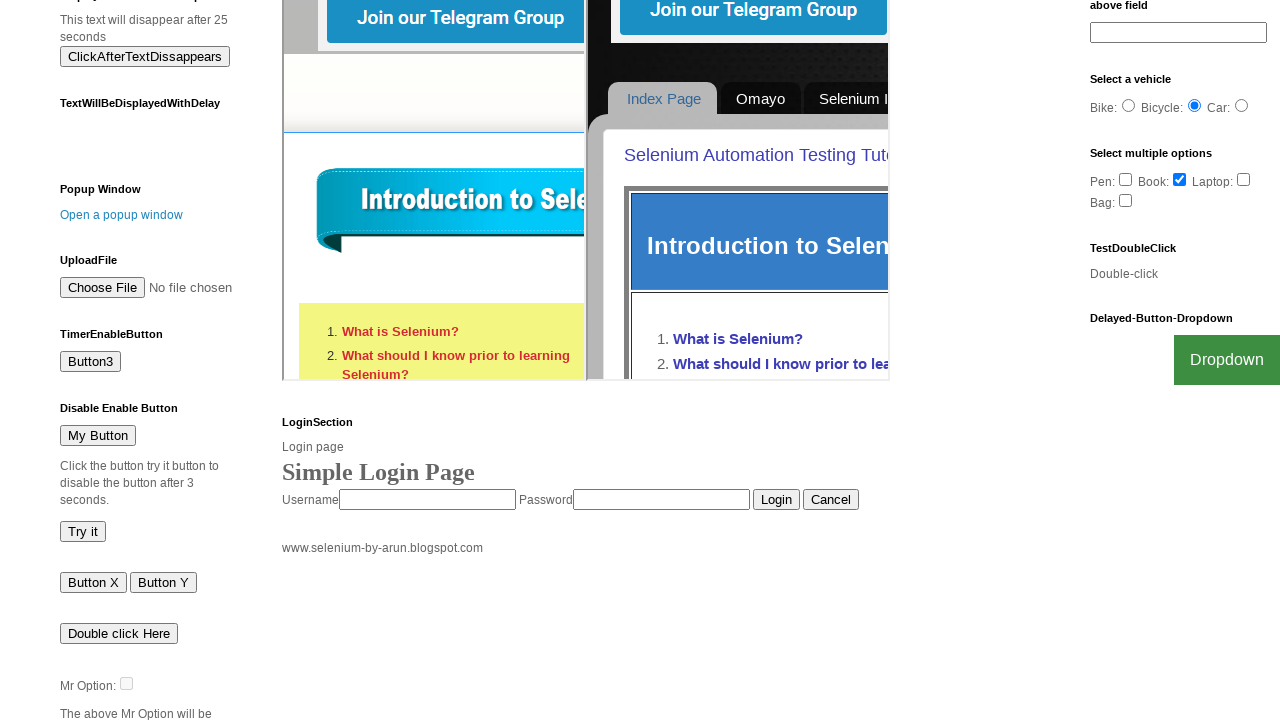

Facebook link became visible in dropdown menu
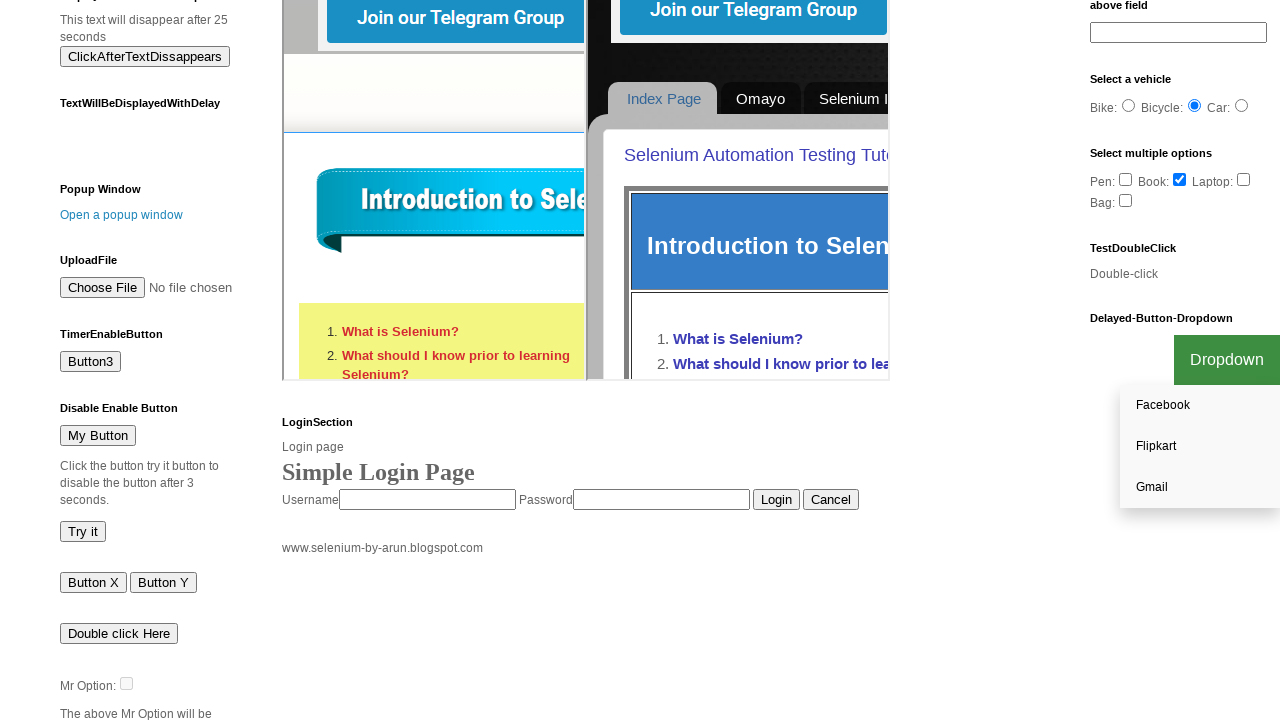

Clicked Facebook option from dropdown menu at (1200, 406) on a:has-text('Facebook')
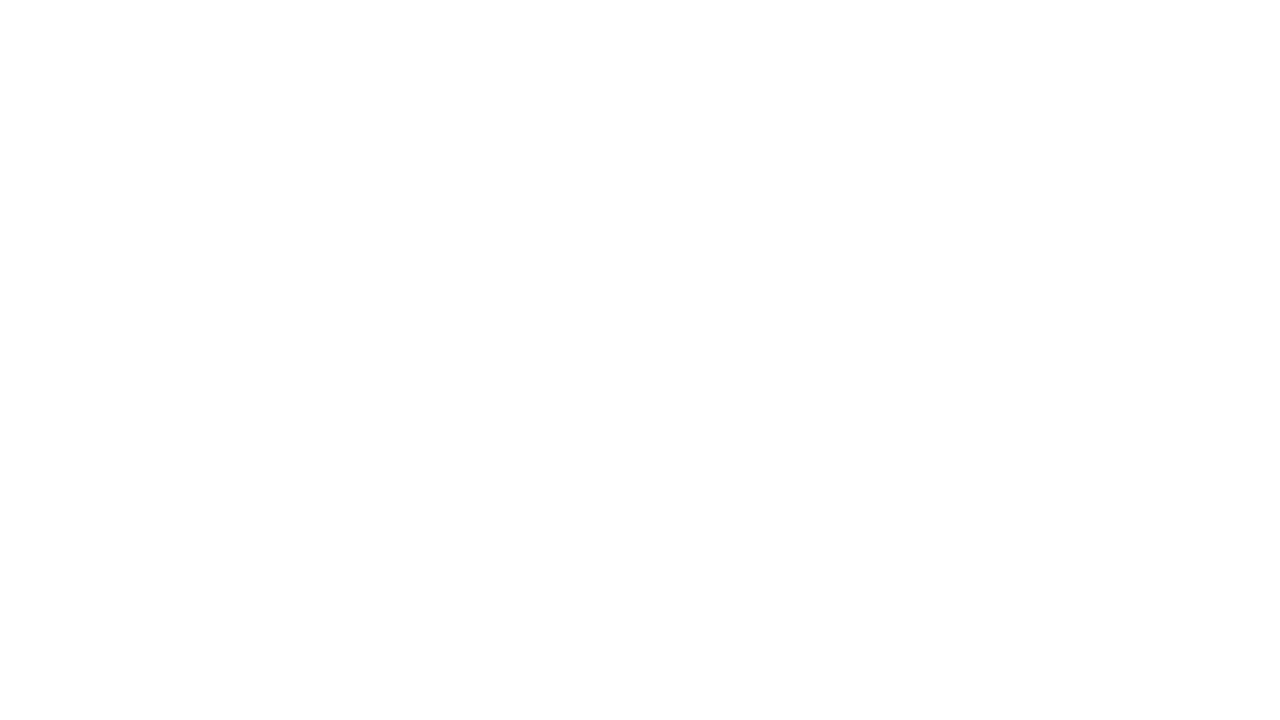

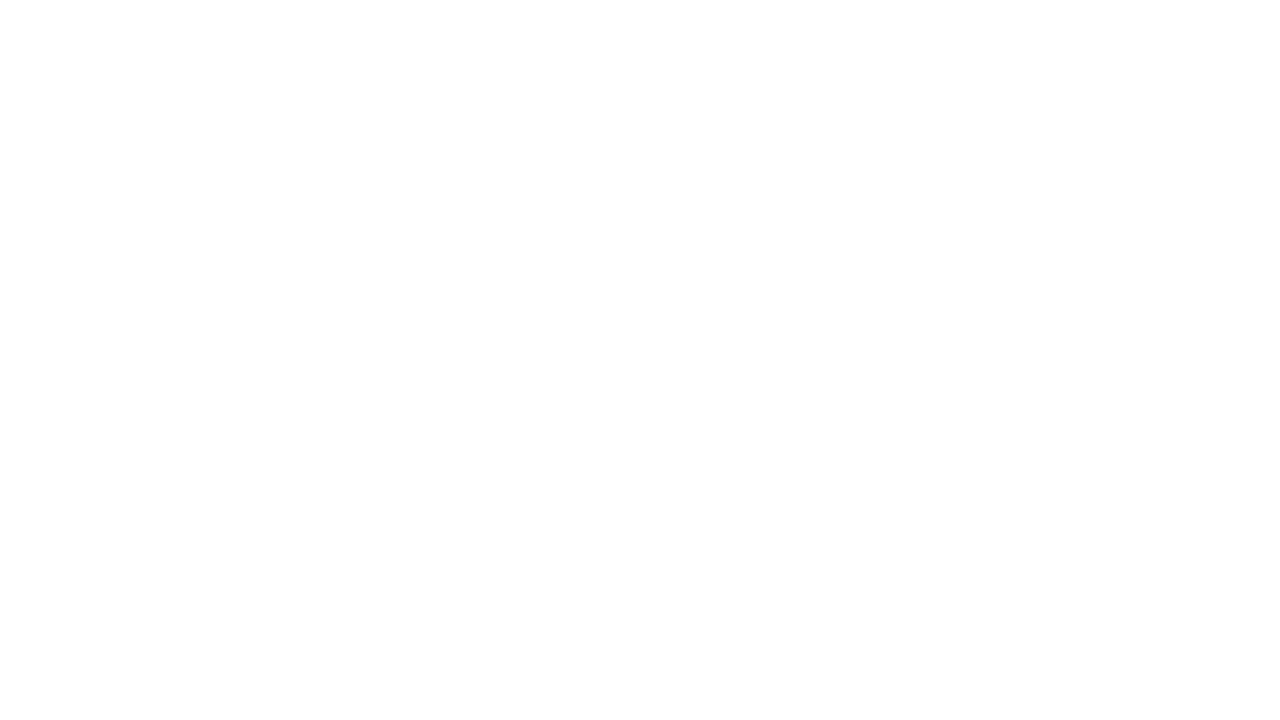